Opens a form page, navigates to another page in a new window to get course text, then returns to fill the form with that text

Starting URL: https://rahulshettyacademy.com/angularpractice/

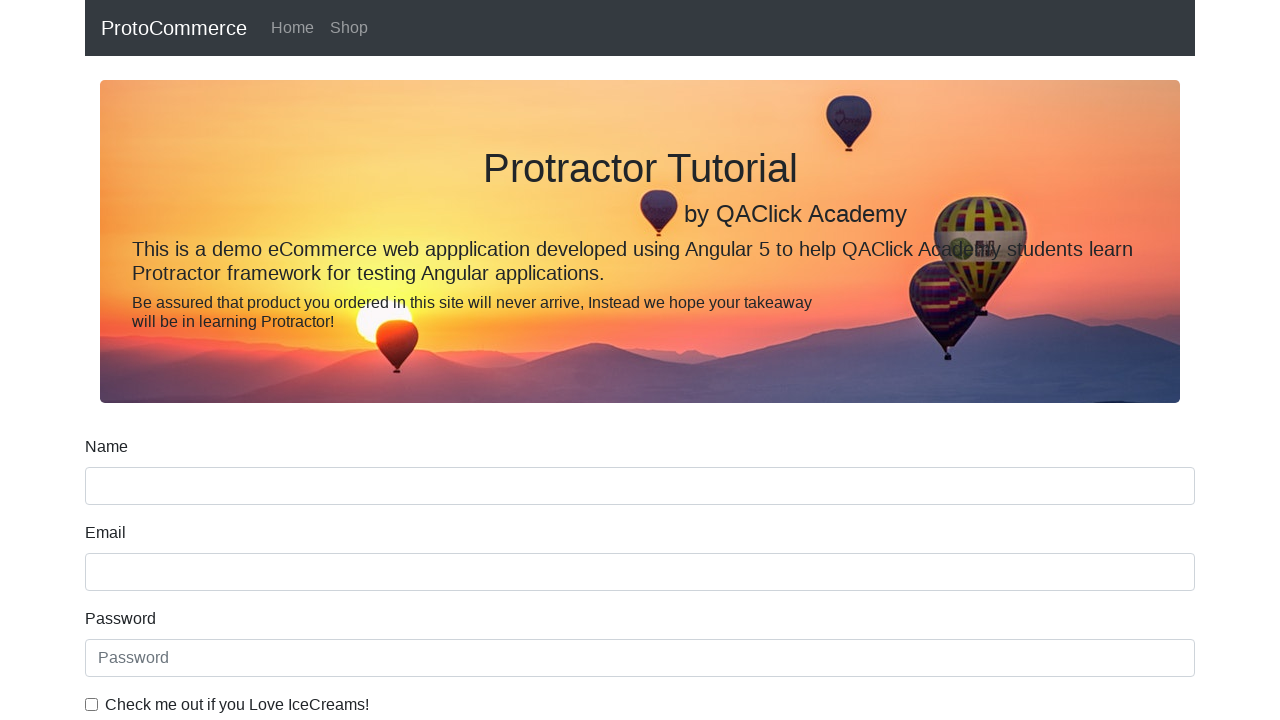

Opened a new page/tab
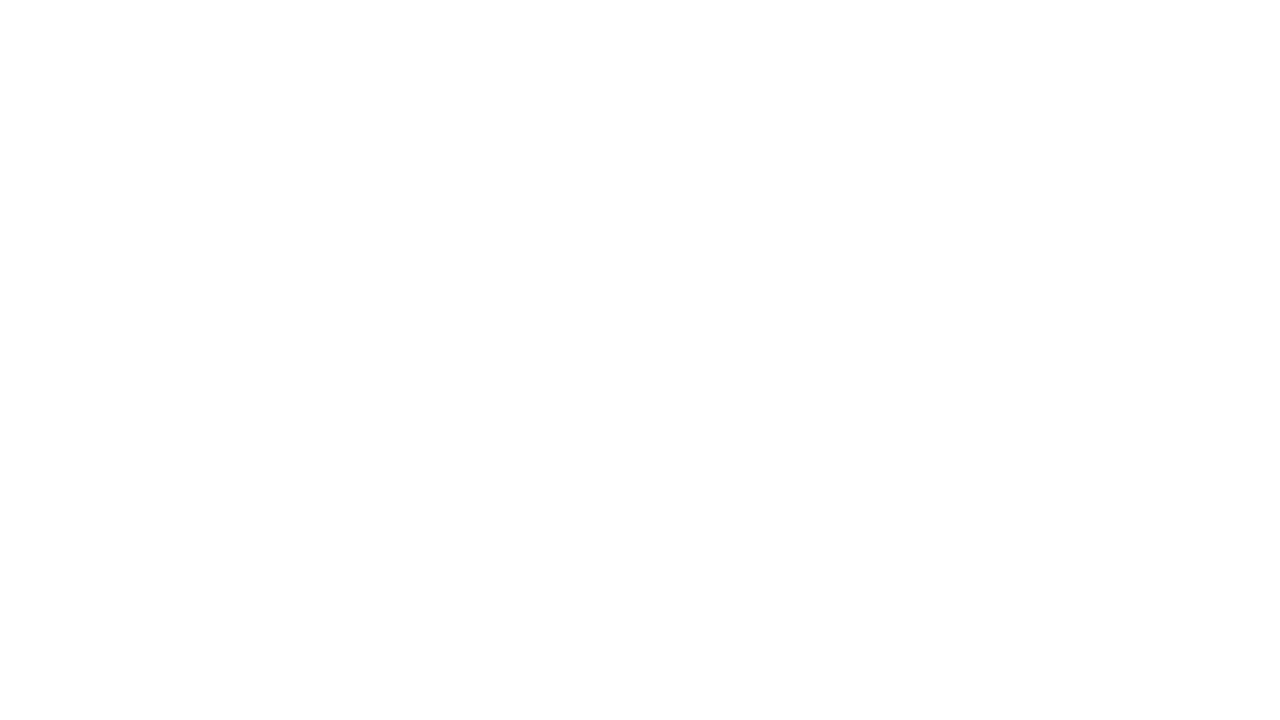

Navigated new page to https://rahulshettyacademy.com/
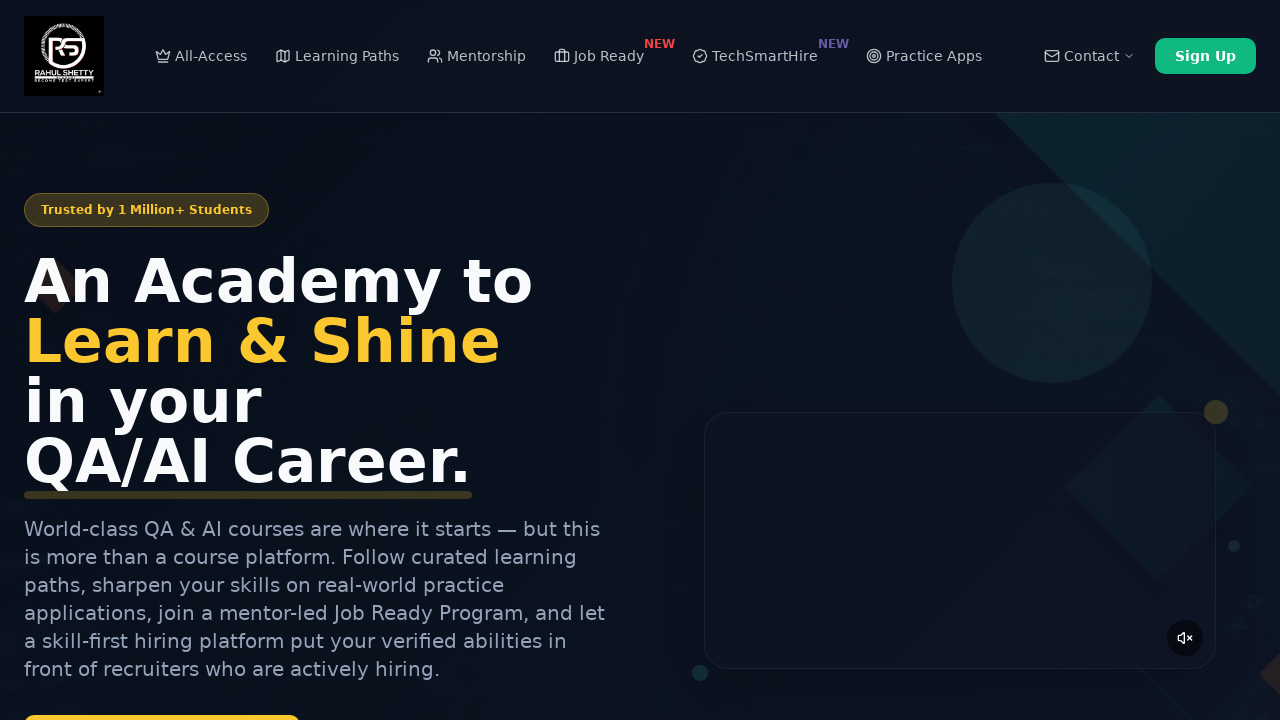

Located course links on the page
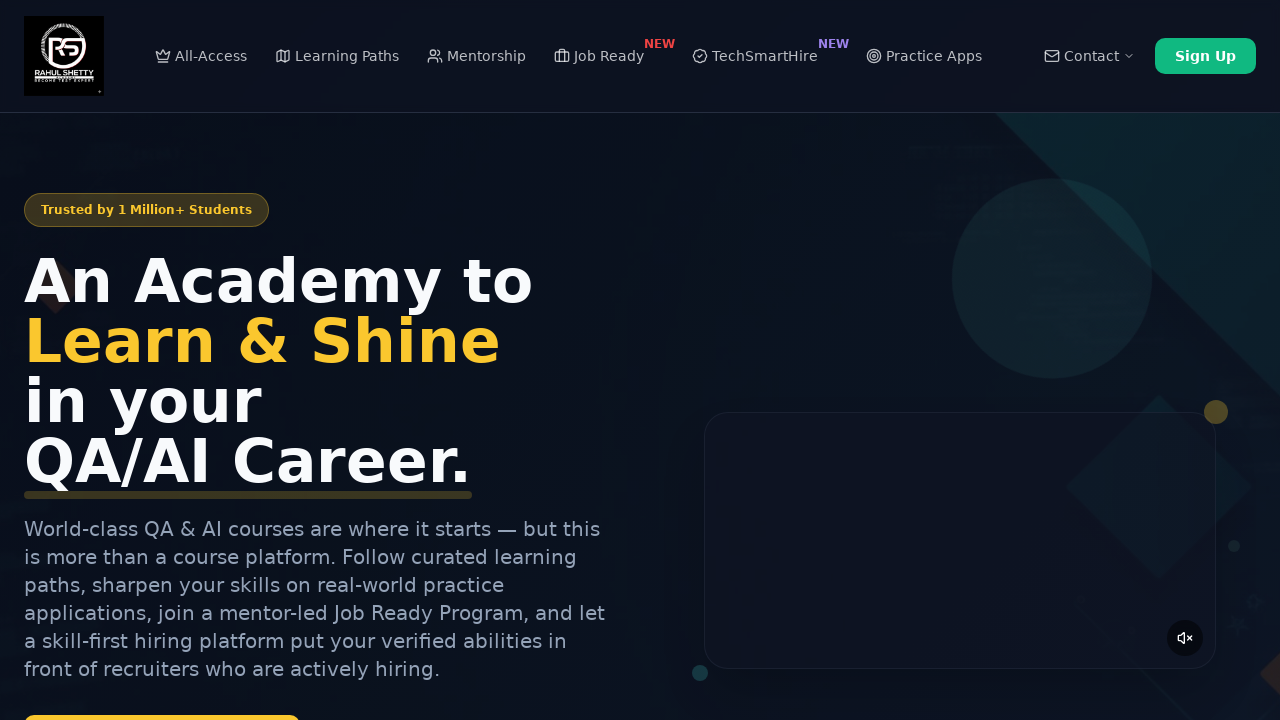

Retrieved course text from second course link: Playwright Testing
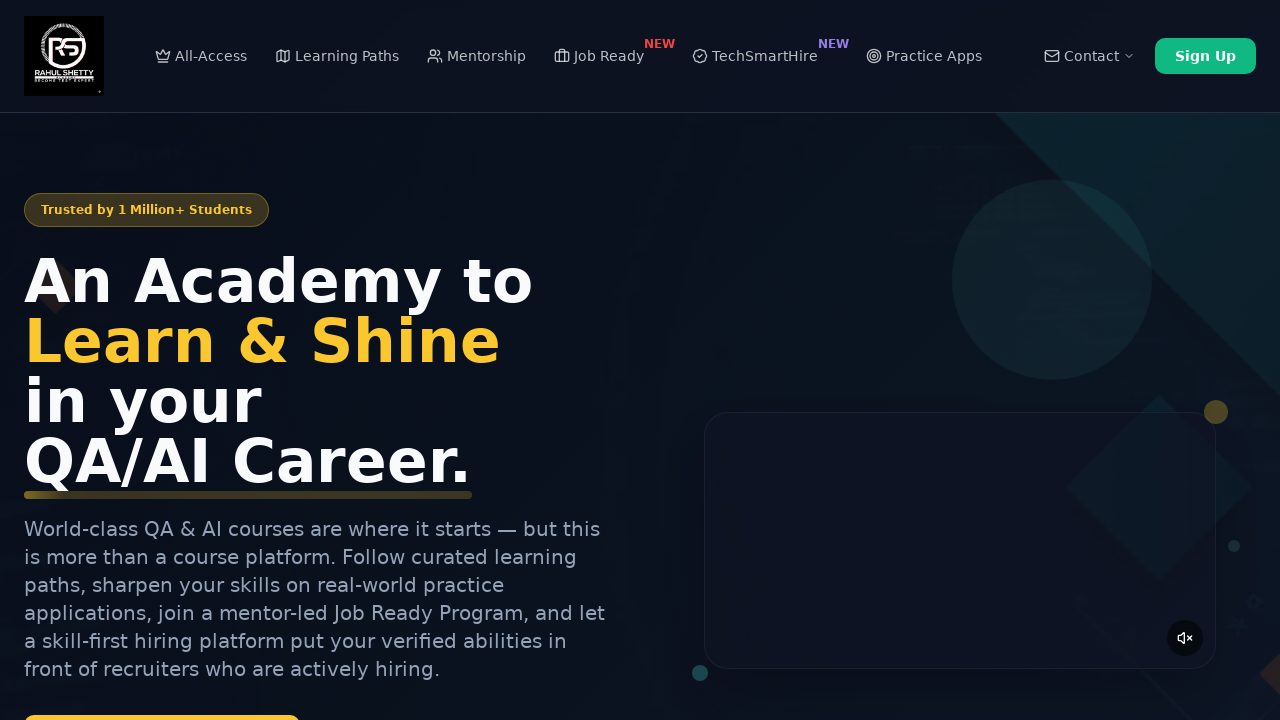

Closed the new page/tab
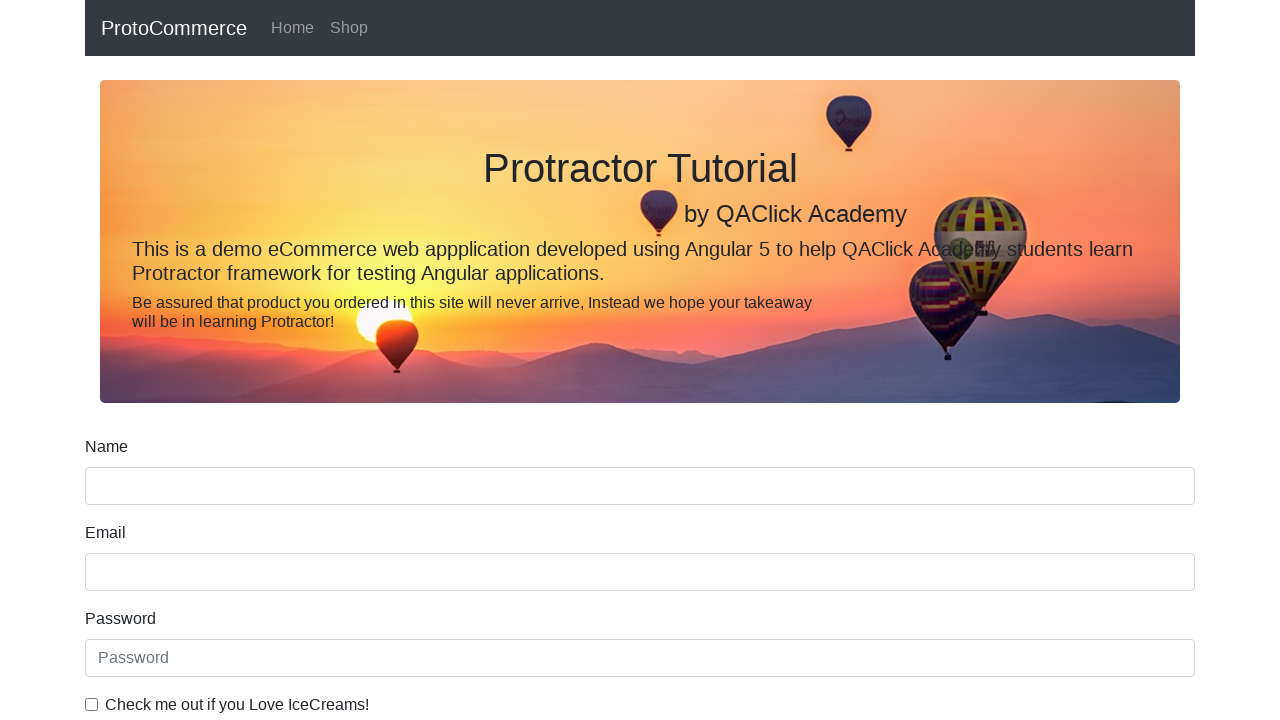

Filled name field with course text: Playwright Testing on [name='name']
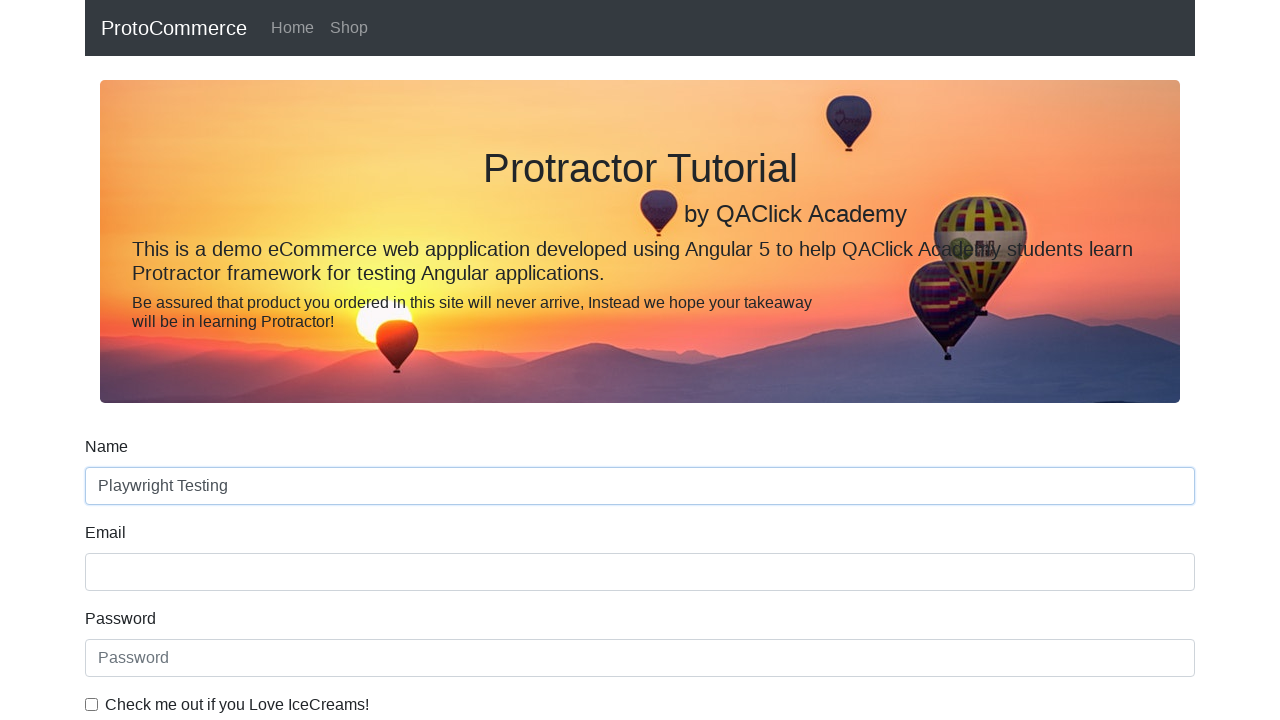

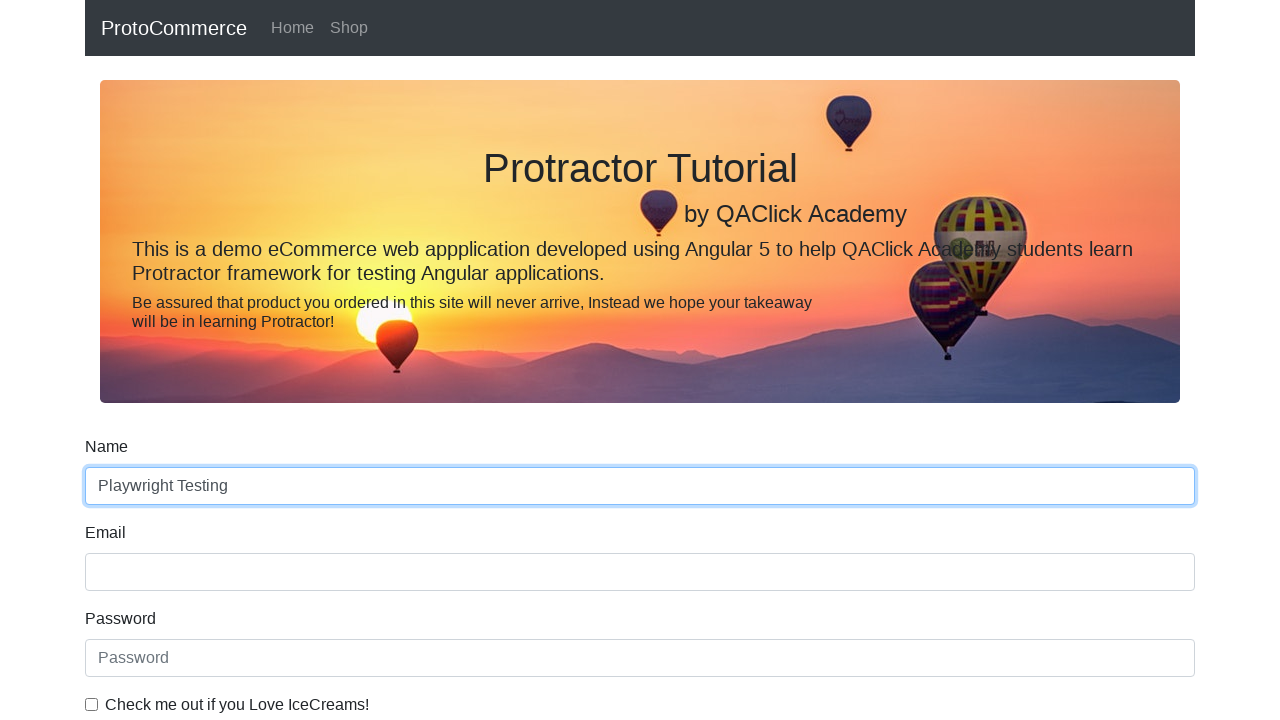